Navigates to a product drop page on dyli.io and waits for the page content to fully load, verifying that listing information is displayed.

Starting URL: https://www.dyli.io/drop/1930

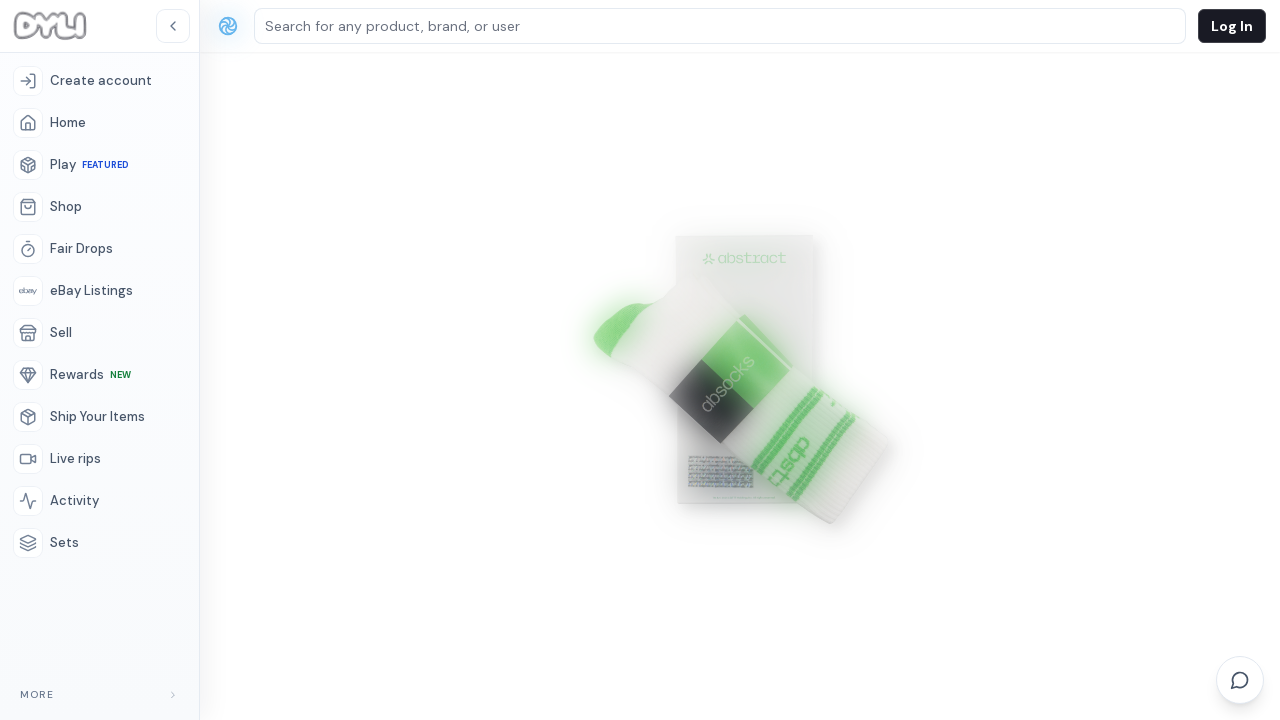

Waited 5 seconds for page content to load
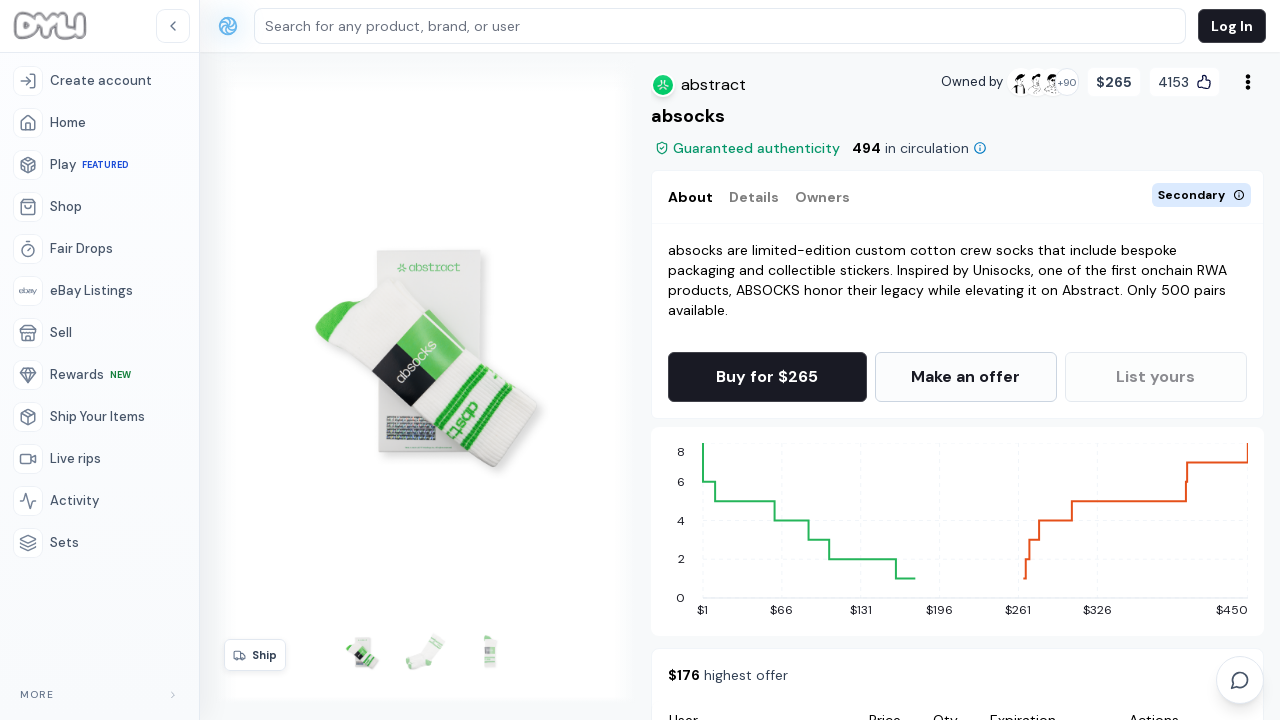

Waited for network idle state to confirm page fully loaded
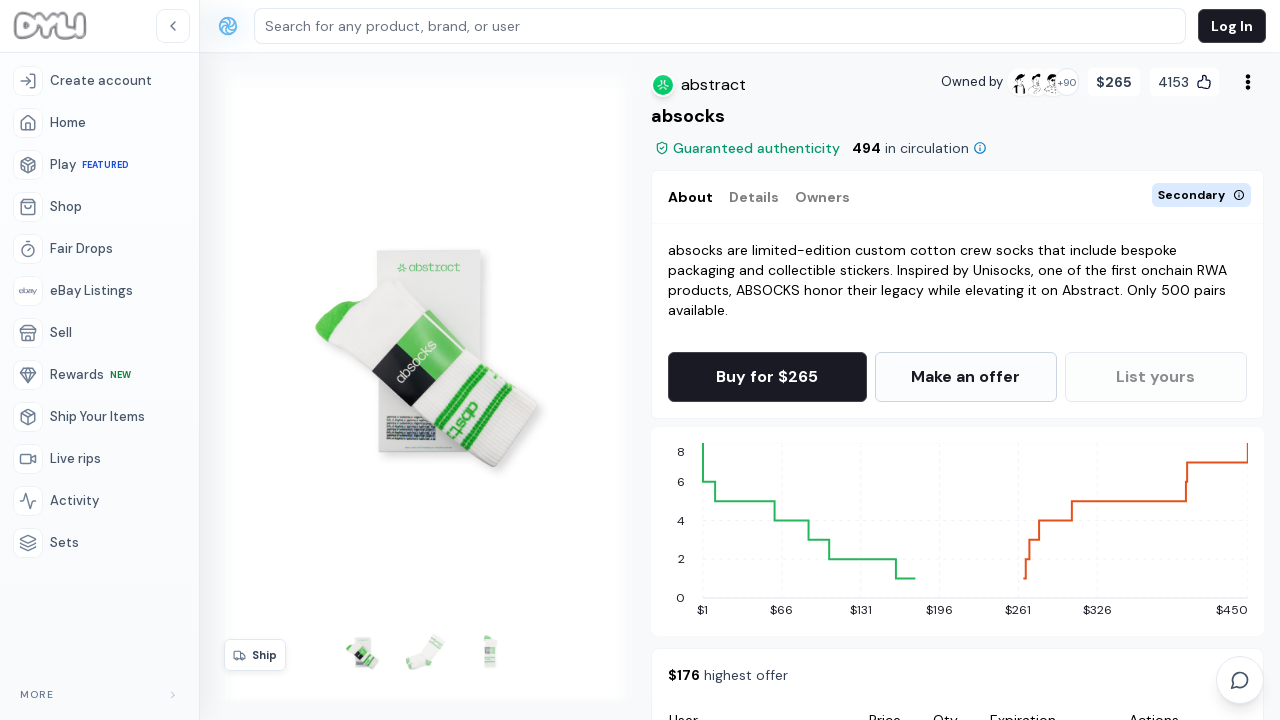

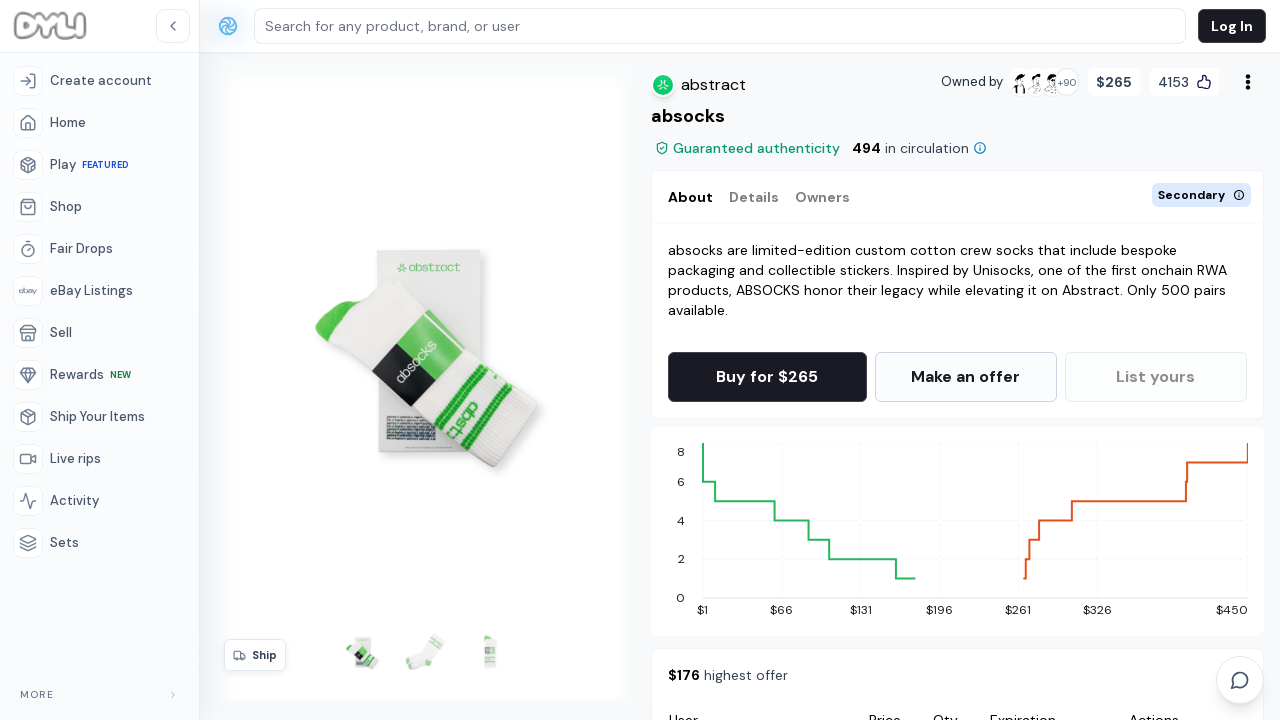